Tests a registration form by filling an email field and verifying that the My Account menu item is enabled on the page.

Starting URL: http://seleniumdemo.com/?page_id=7

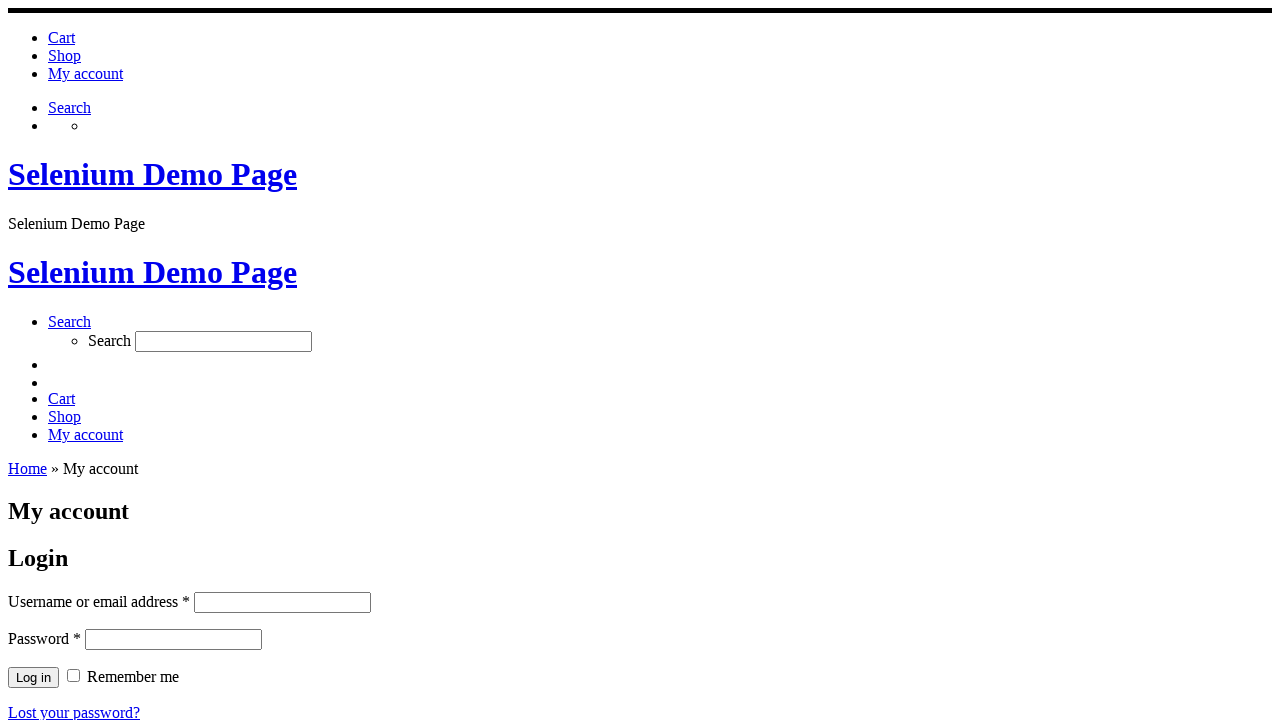

Filled registration email field with 'selenium_tester_2024@example.com' on #reg_email
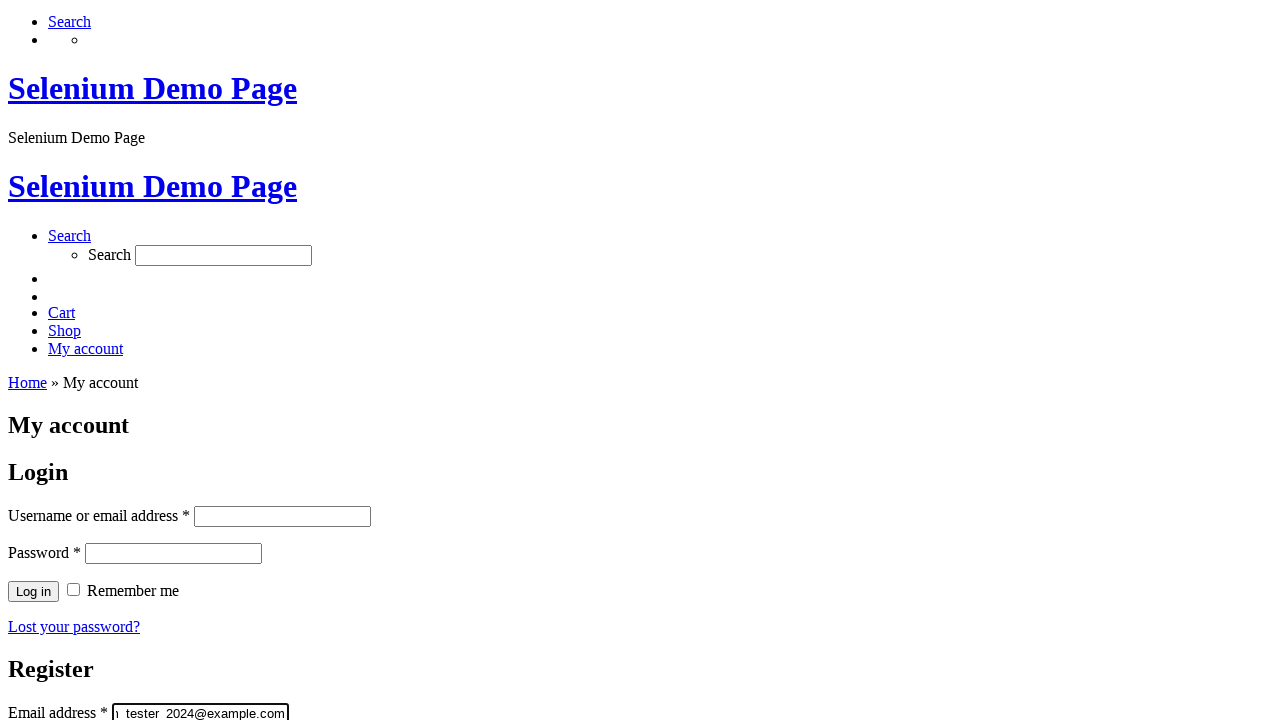

Located My Account menu item
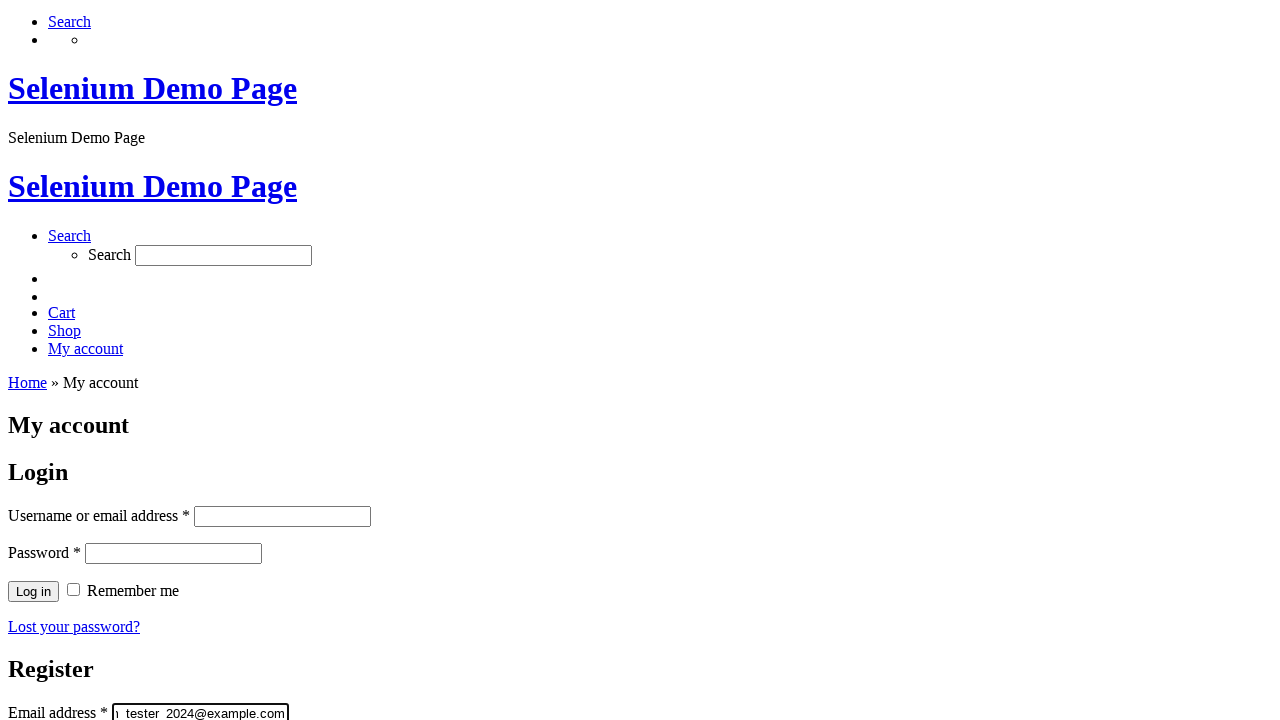

Verified that My Account menu item is enabled
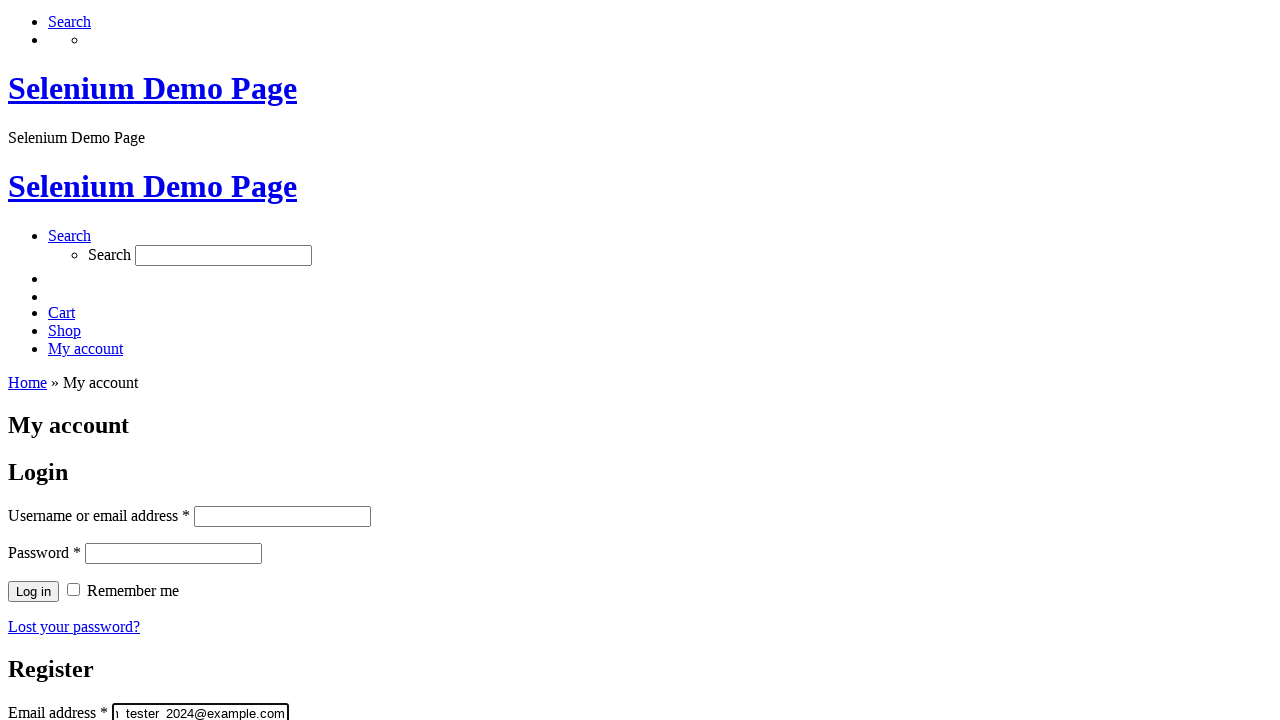

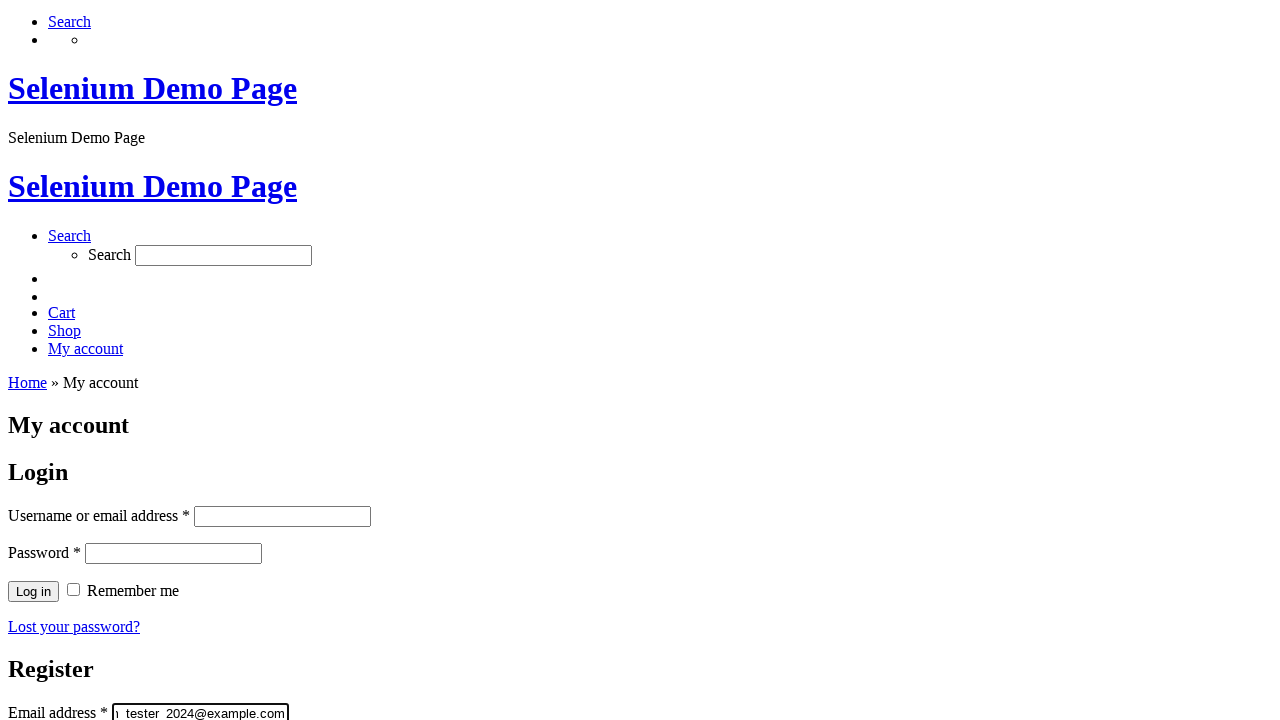